Tests browser navigation methods by navigating to Chase.com, then going back, forward, and refreshing the page

Starting URL: https://www.chase.com/

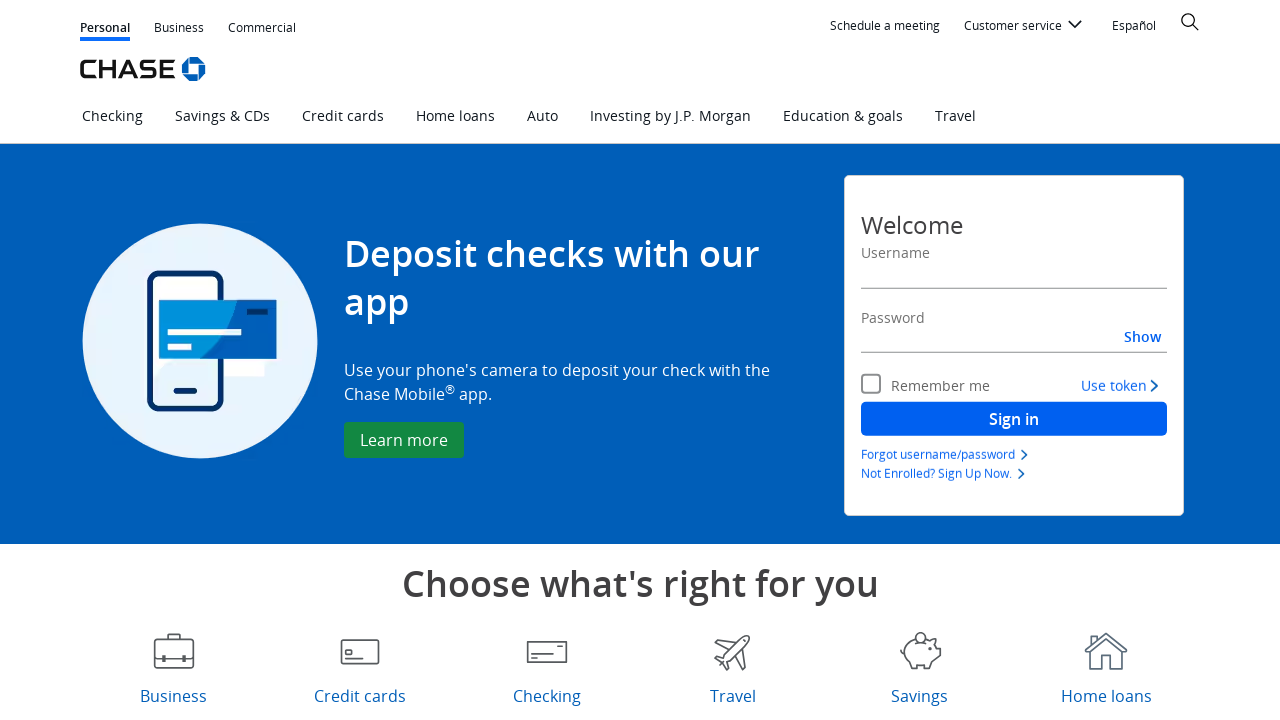

Navigated to https://www.chase.com/
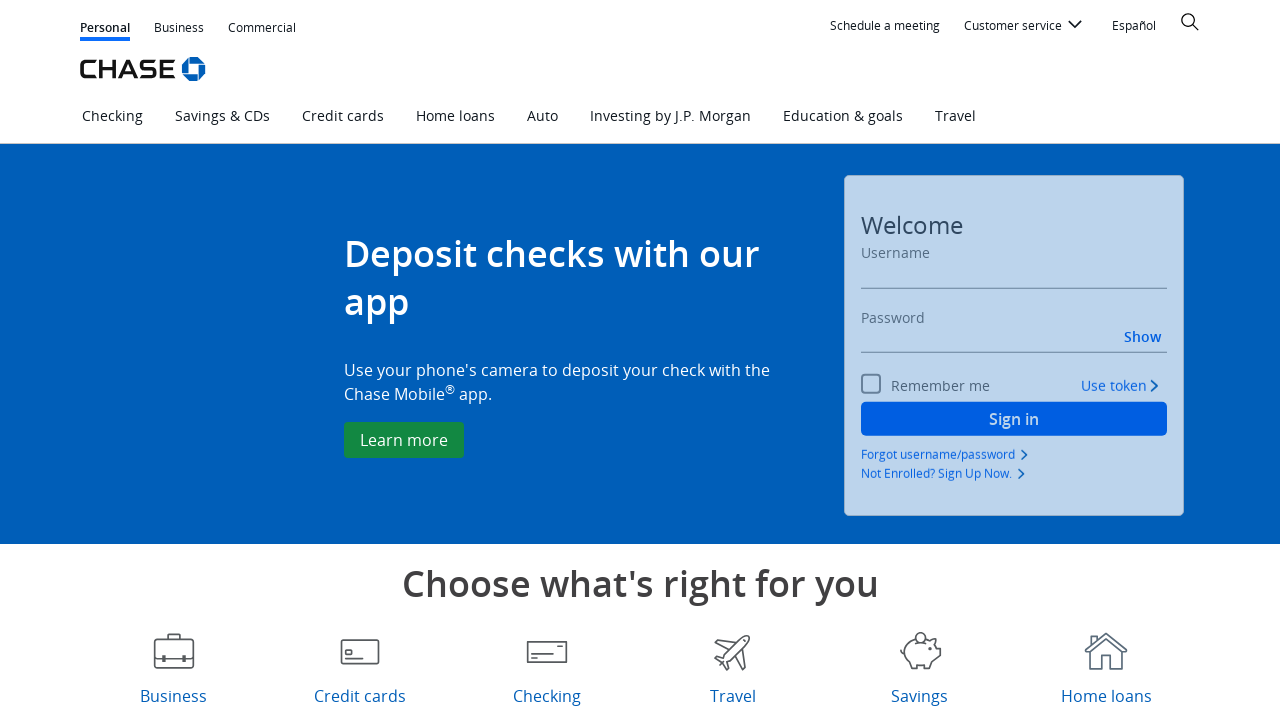

Navigated back in browser history
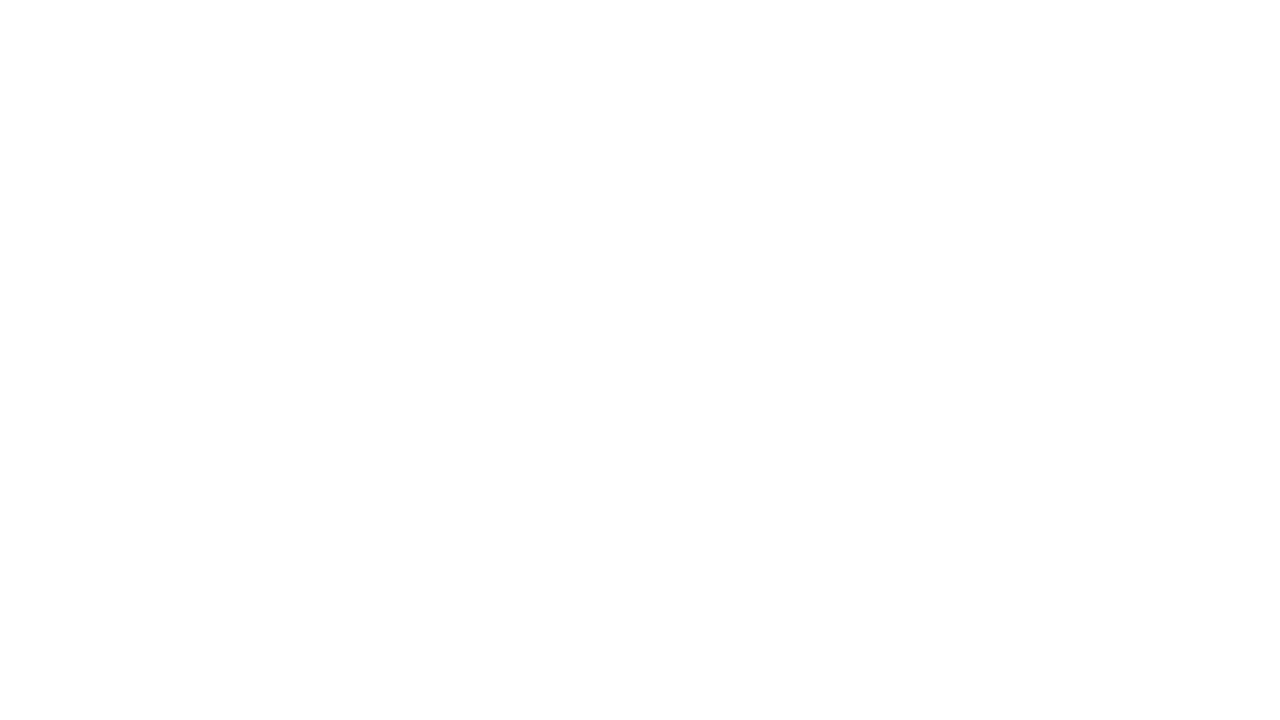

Navigated forward in browser history
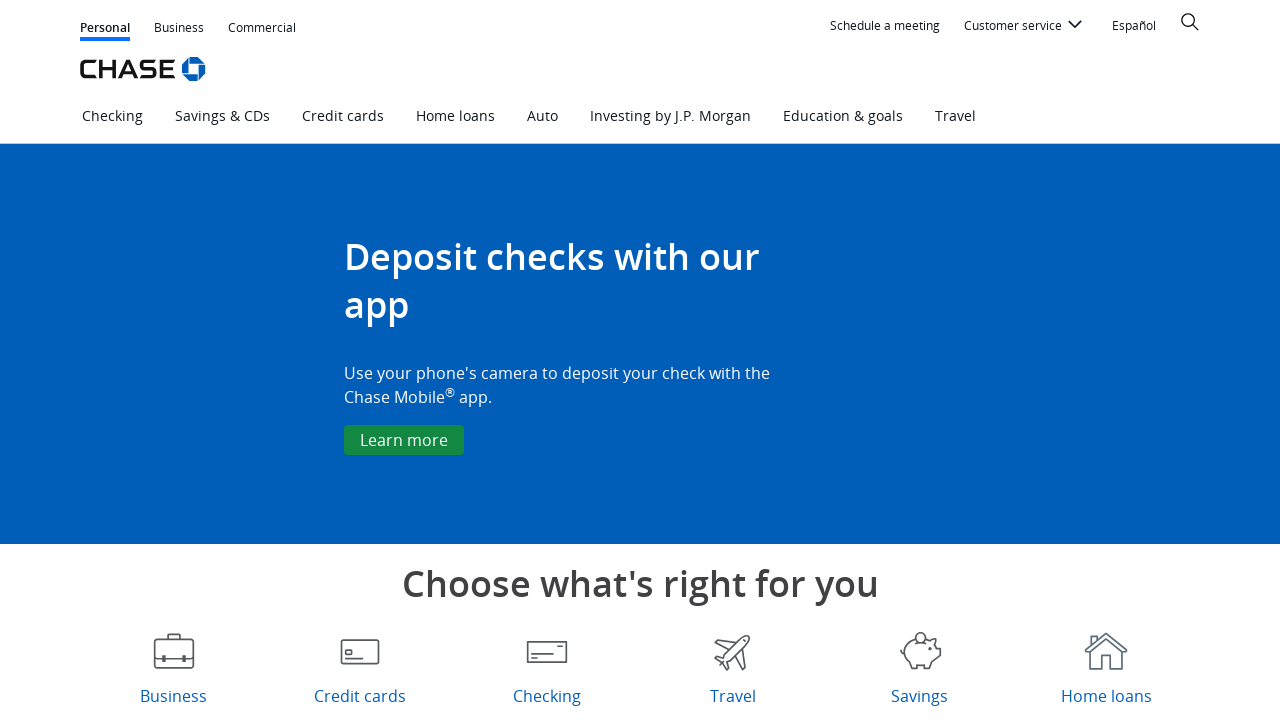

Refreshed the page
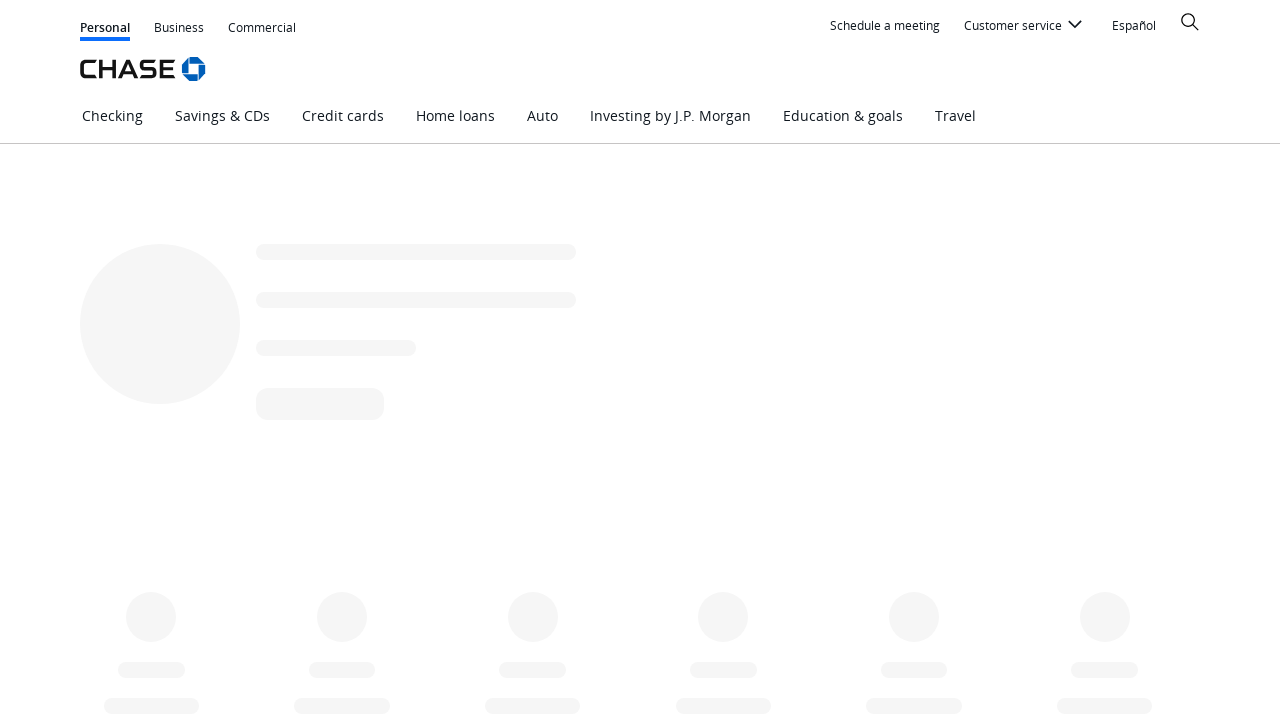

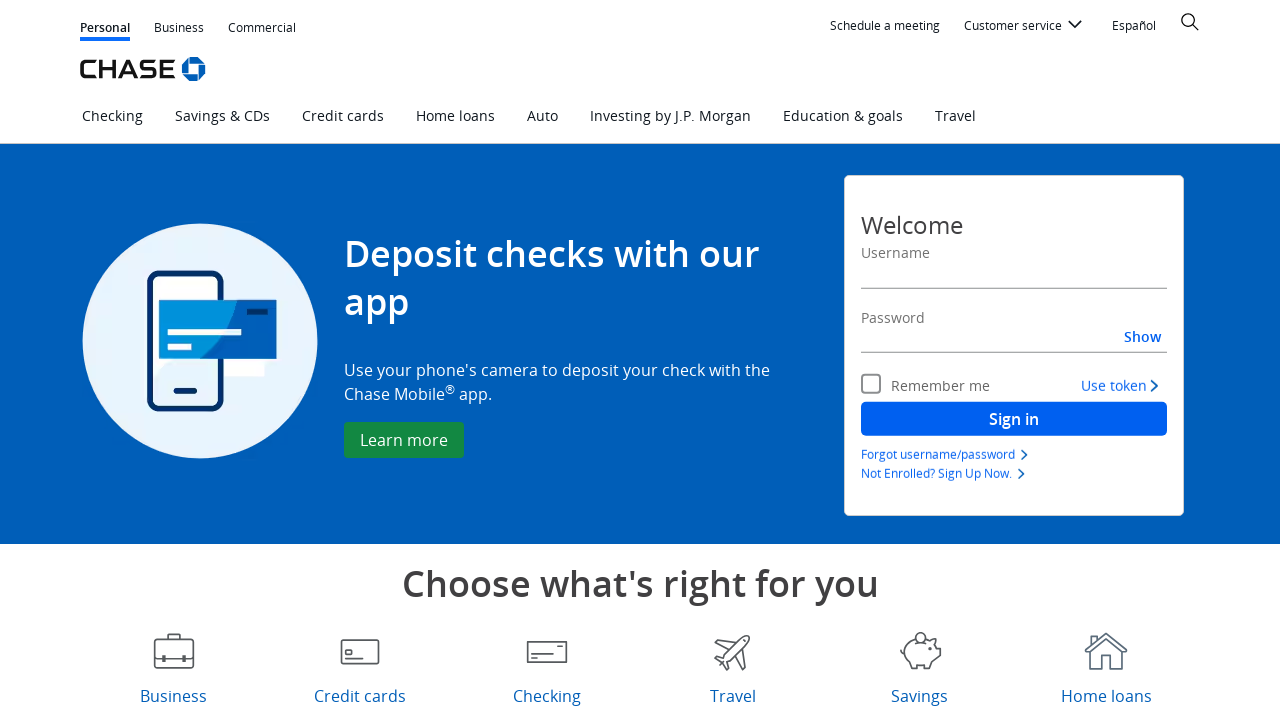